Tests various form elements on a flight booking page including currency dropdown selection, passenger count adjustment, origin/destination selection, auto-suggest, and trip type selection

Starting URL: https://rahulshettyacademy.com/dropdownsPractise/

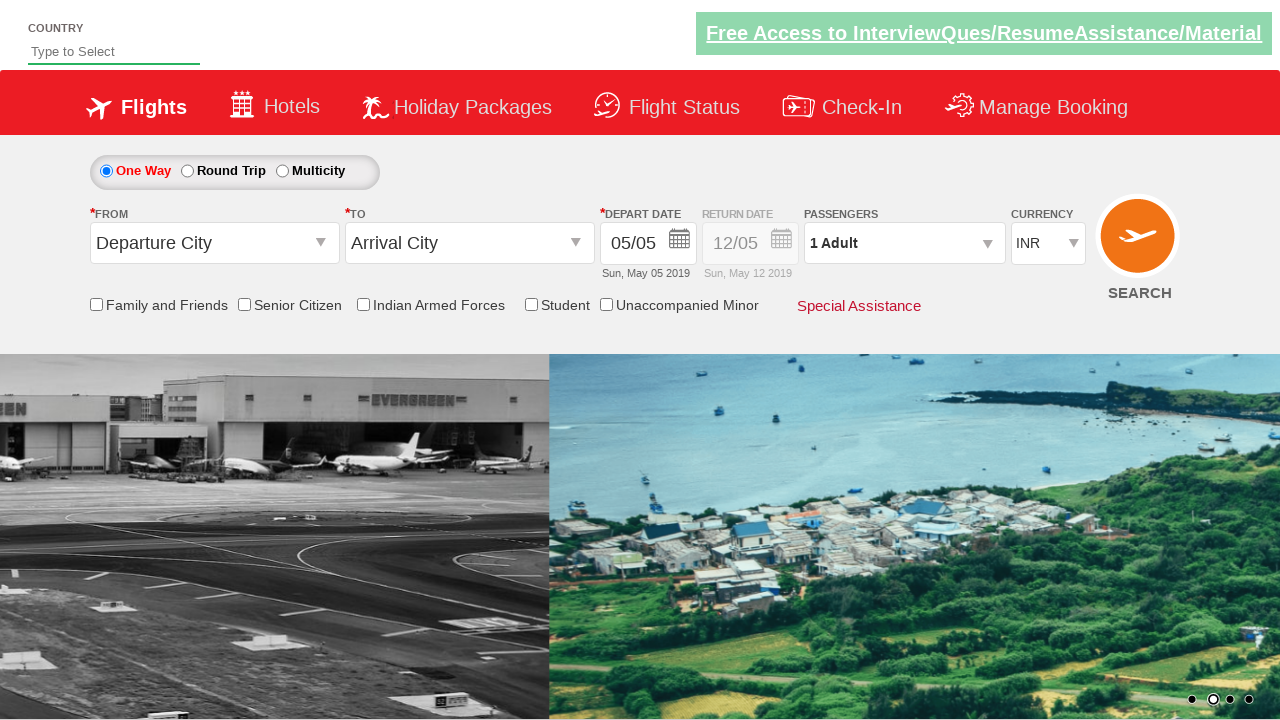

Selected currency dropdown by index 3 on xpath=//*[@id="ctl00_mainContent_DropDownListCurrency"]
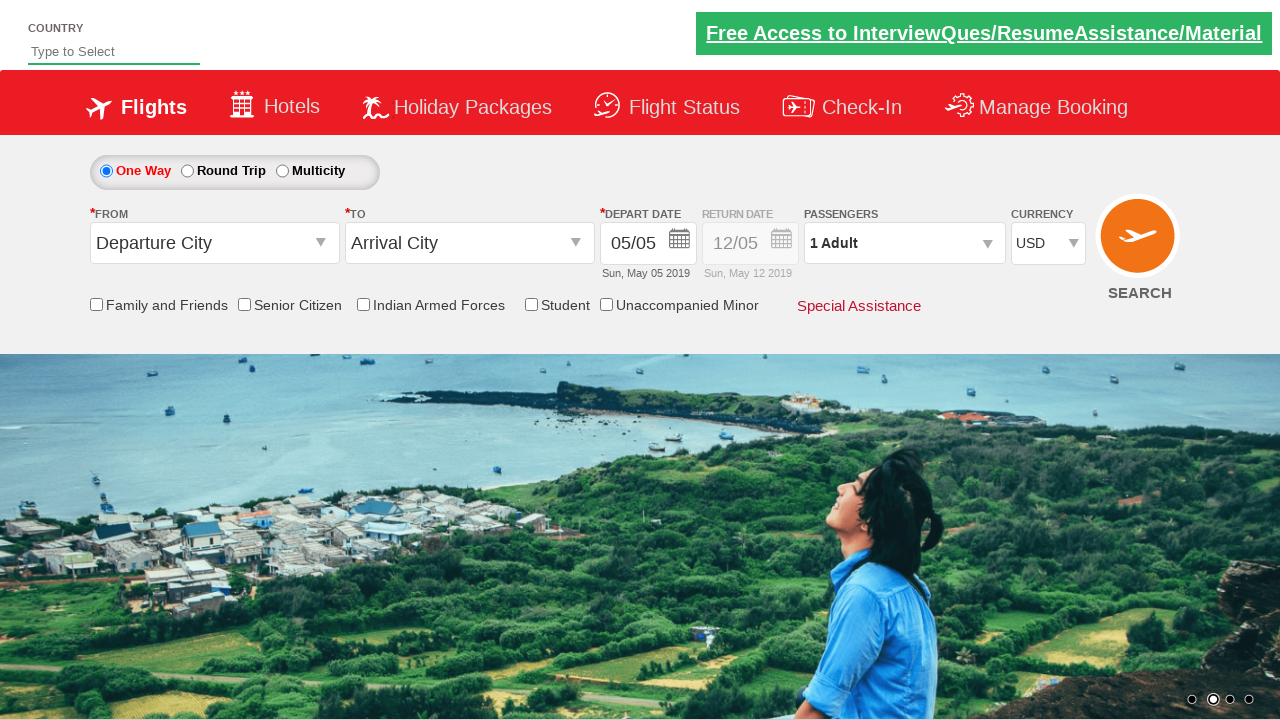

Selected AED currency by label on xpath=//*[@id="ctl00_mainContent_DropDownListCurrency"]
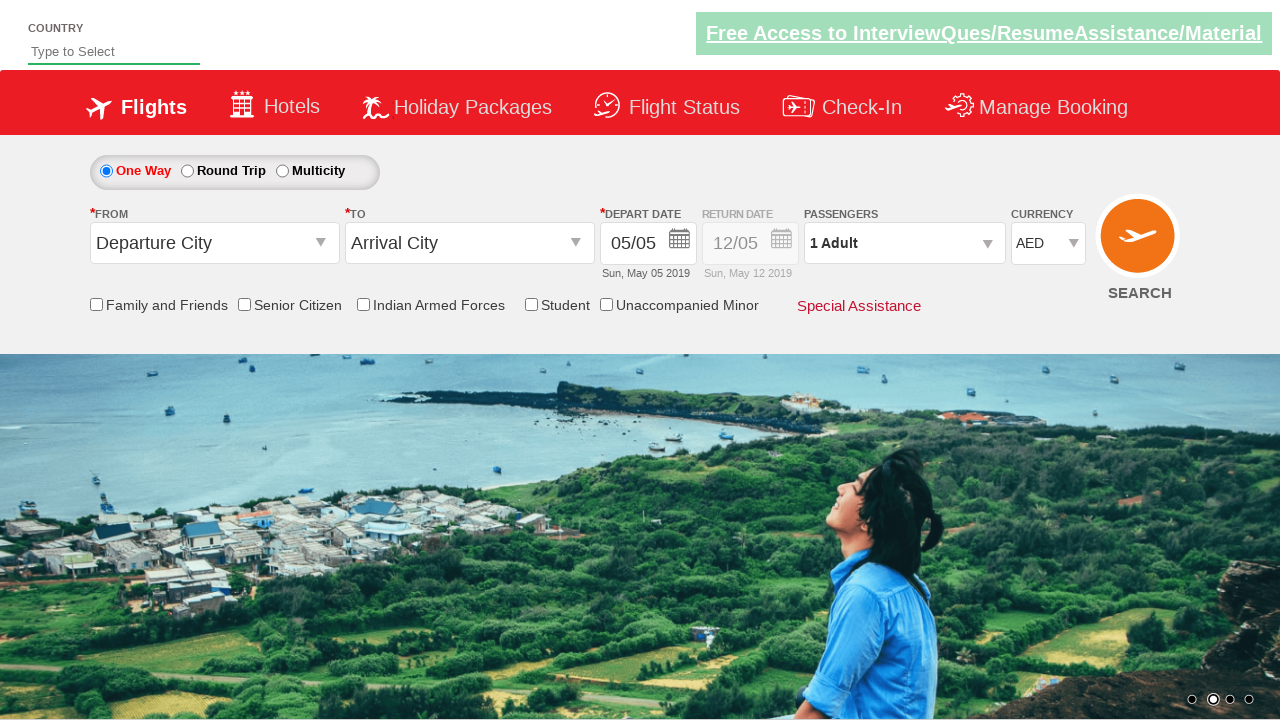

Selected INR currency by value on xpath=//*[@id="ctl00_mainContent_DropDownListCurrency"]
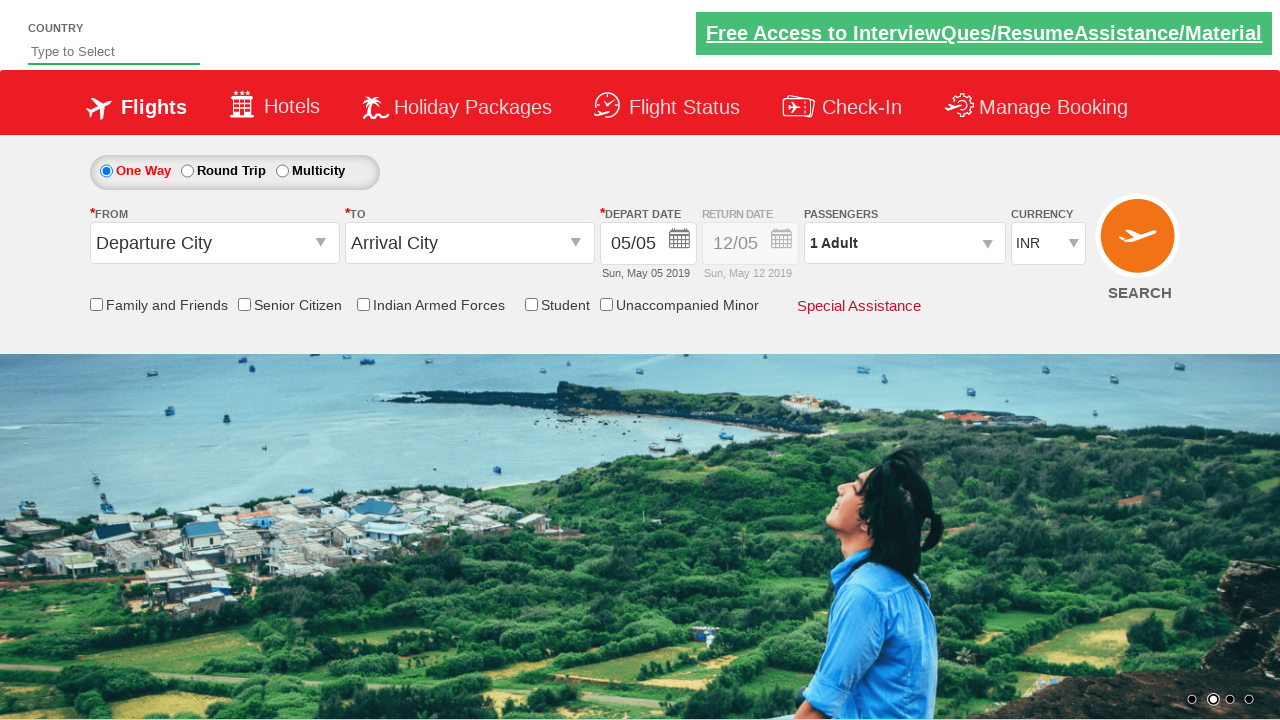

Clicked on passenger info dropdown at (904, 243) on xpath=//div[contains(@class,"paxinfo")]
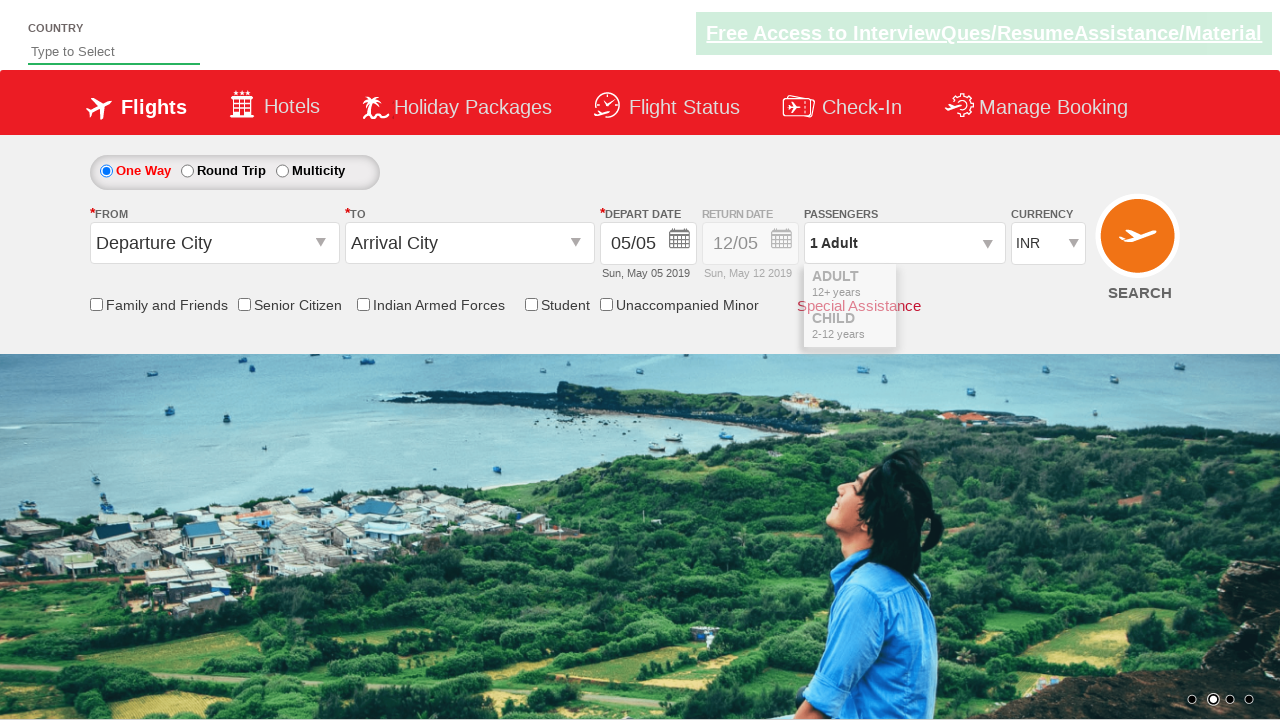

Increased adult count (iteration 1/8) at (982, 288) on xpath=//span[contains(@id,"hrefIncAdt")]
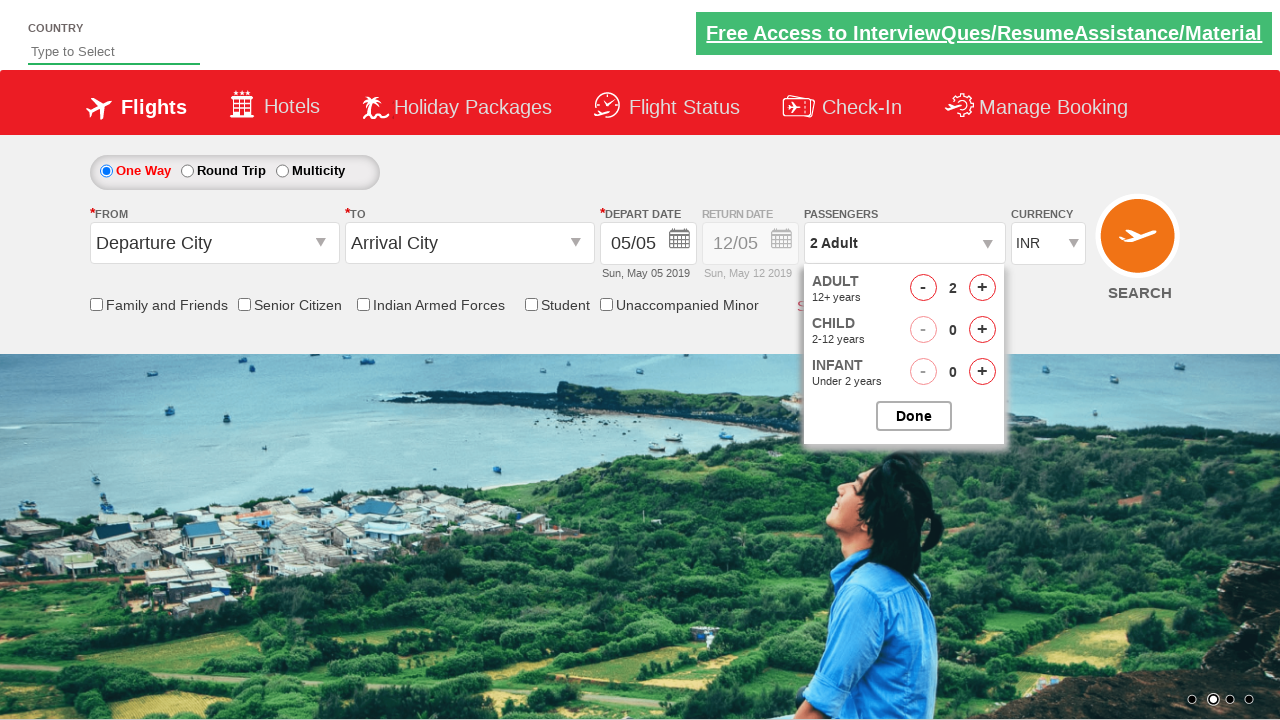

Increased adult count (iteration 2/8) at (982, 288) on xpath=//span[contains(@id,"hrefIncAdt")]
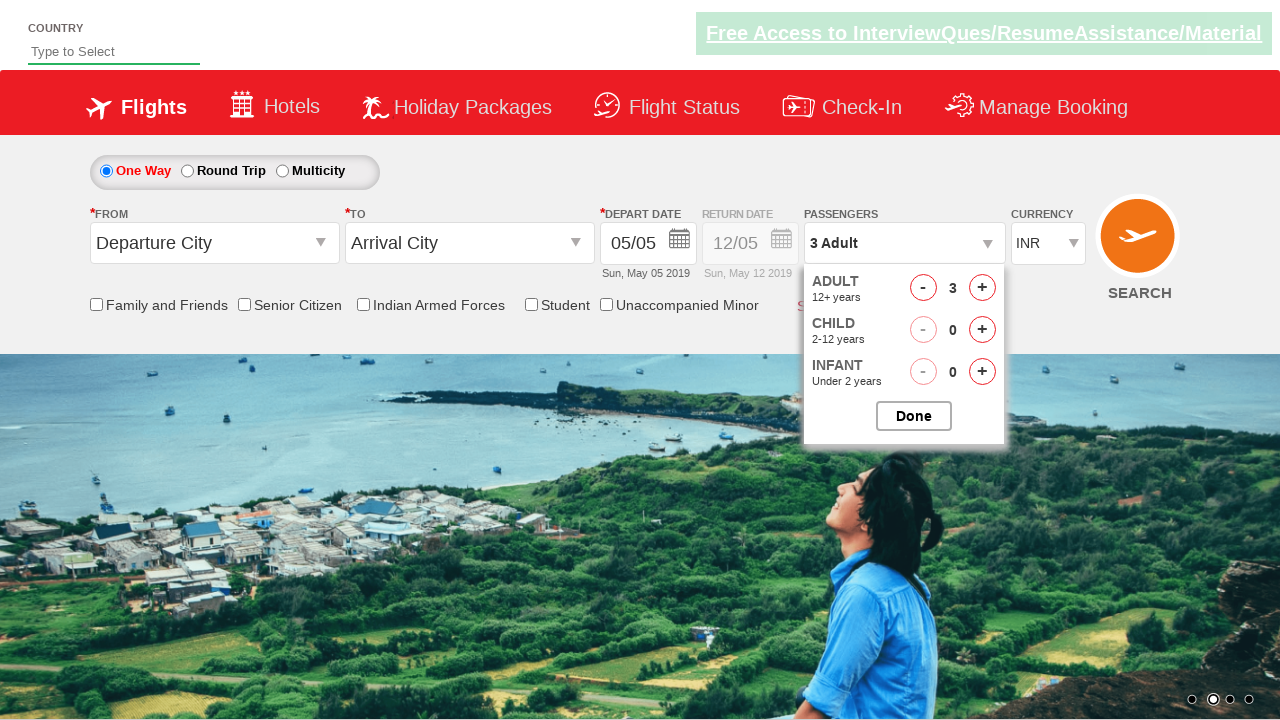

Increased adult count (iteration 3/8) at (982, 288) on xpath=//span[contains(@id,"hrefIncAdt")]
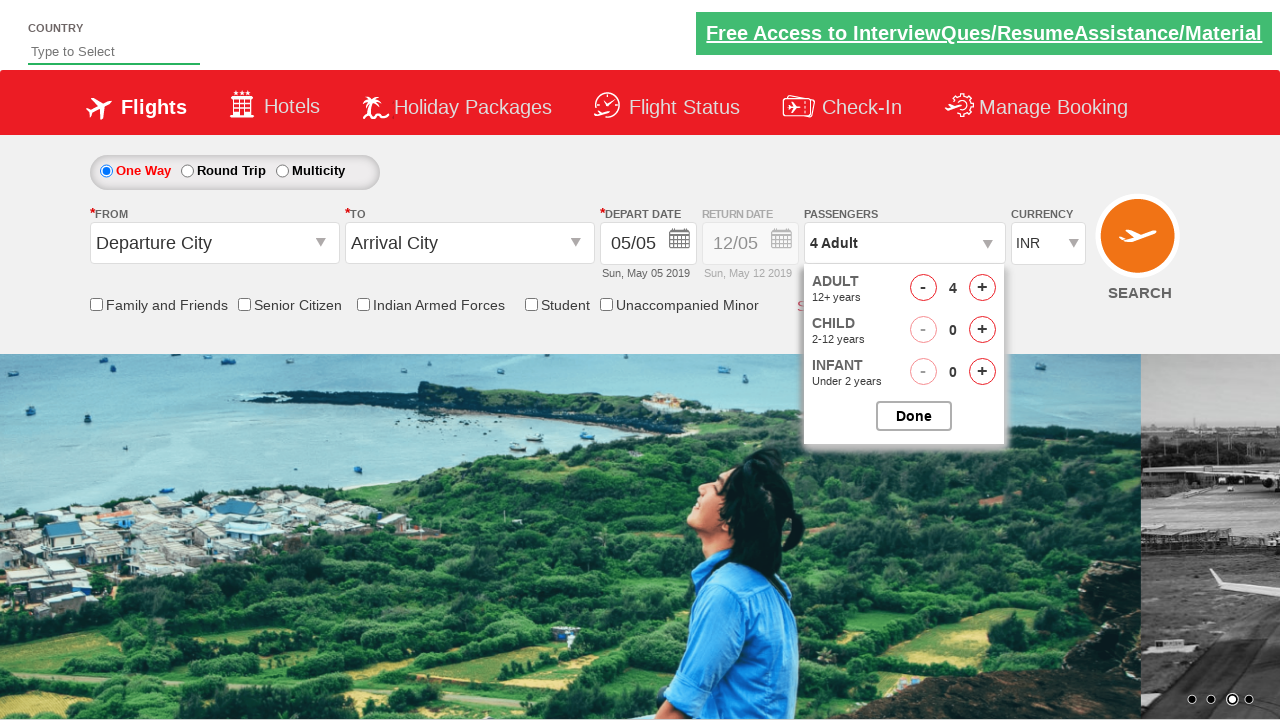

Increased adult count (iteration 4/8) at (982, 288) on xpath=//span[contains(@id,"hrefIncAdt")]
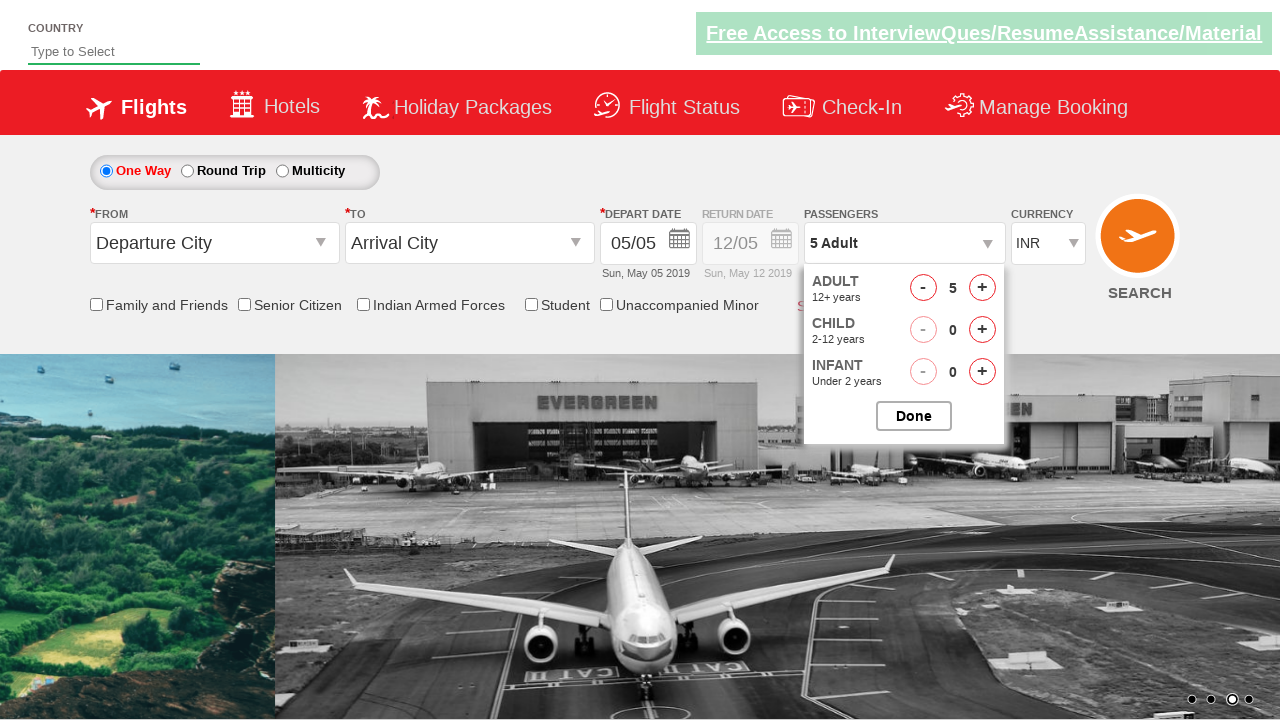

Increased adult count (iteration 5/8) at (982, 288) on xpath=//span[contains(@id,"hrefIncAdt")]
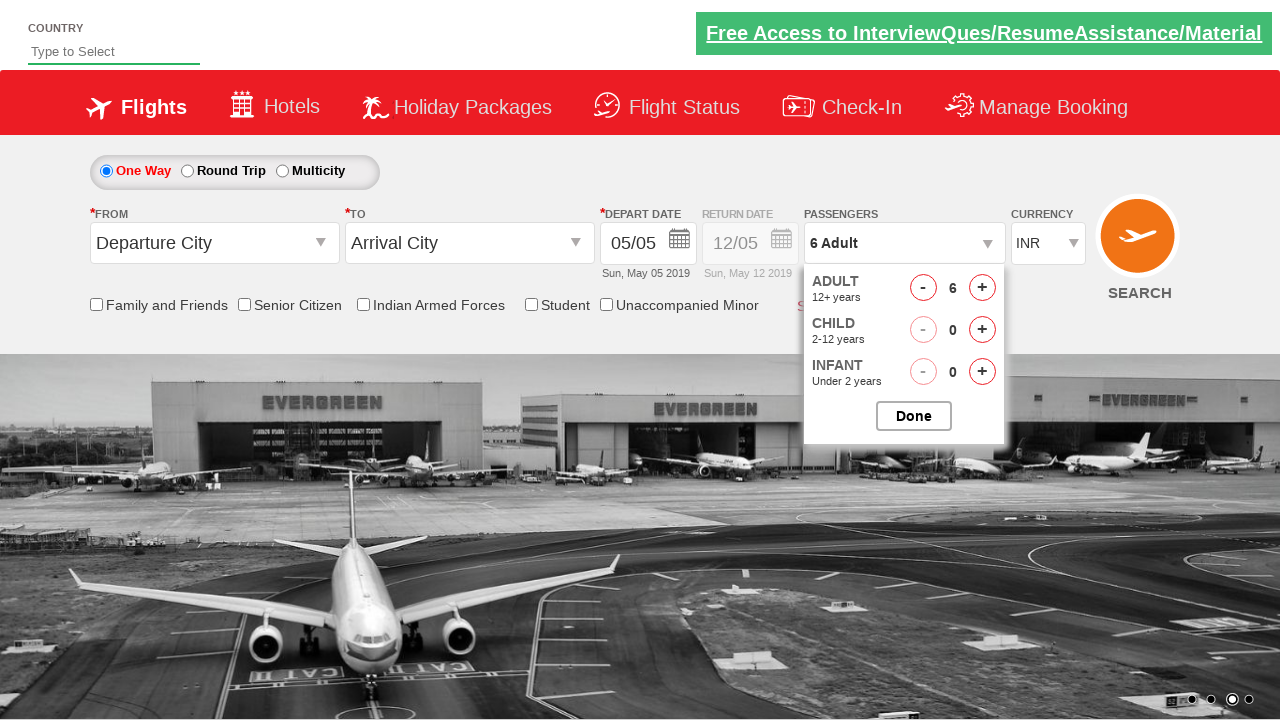

Increased adult count (iteration 6/8) at (982, 288) on xpath=//span[contains(@id,"hrefIncAdt")]
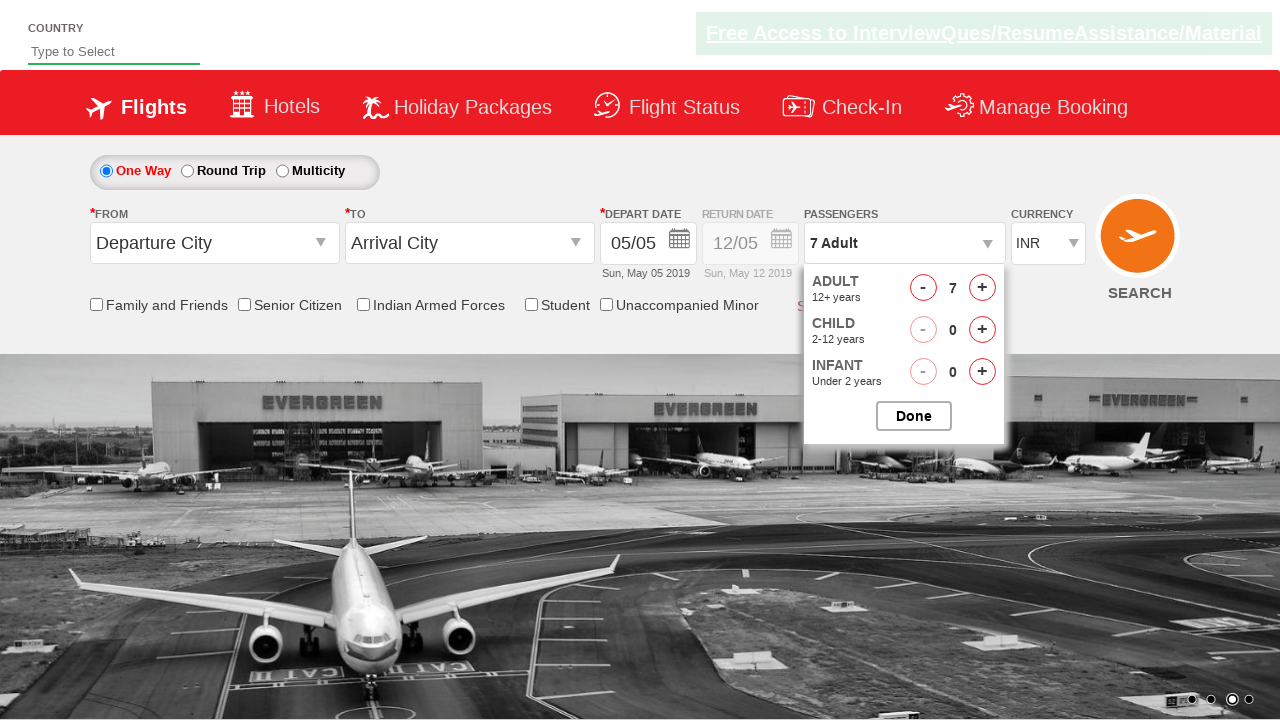

Increased adult count (iteration 7/8) at (982, 288) on xpath=//span[contains(@id,"hrefIncAdt")]
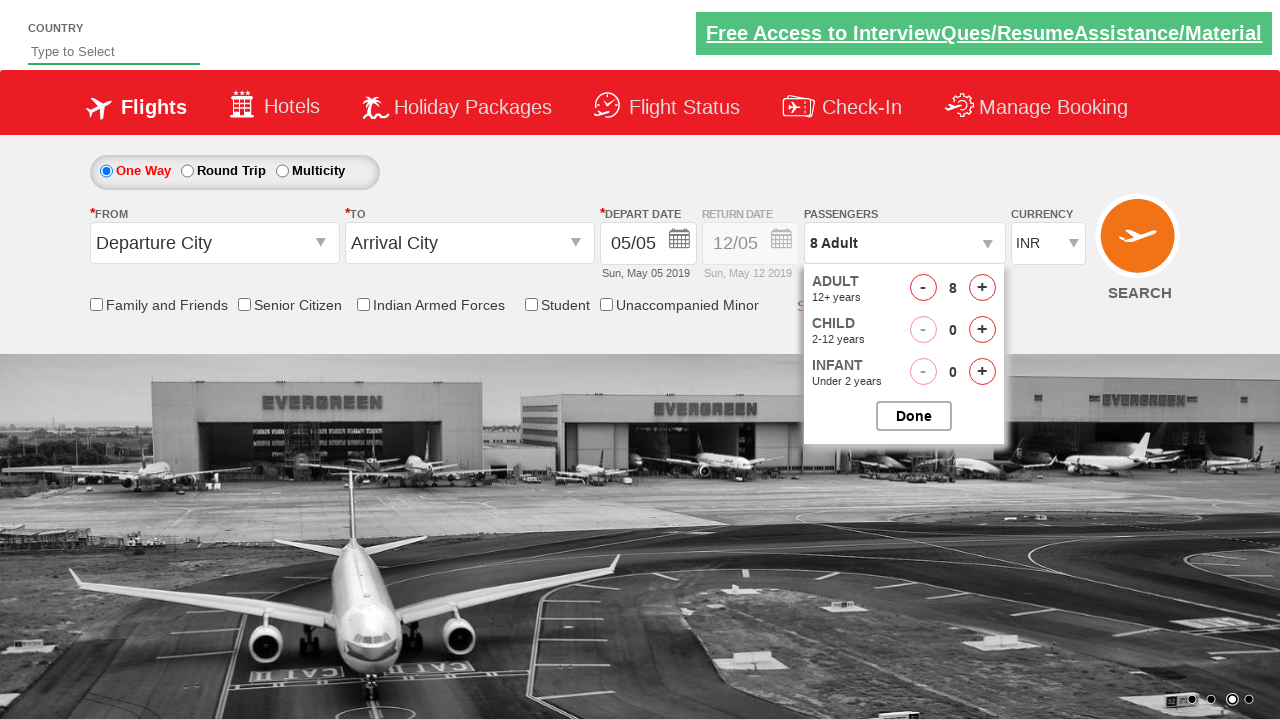

Increased adult count (iteration 8/8) at (982, 288) on xpath=//span[contains(@id,"hrefIncAdt")]
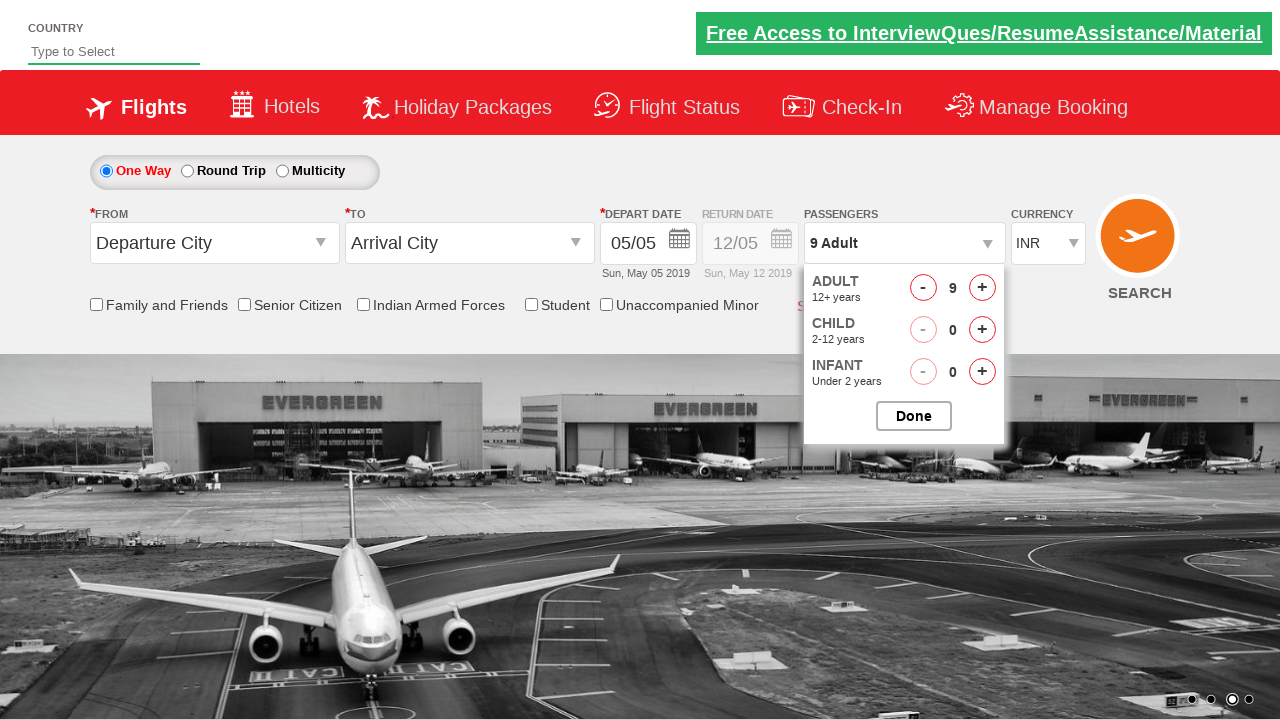

Decreased adult count (iteration 1/8) at (923, 288) on xpath=//span[contains(@id,"hrefDecAdt")]
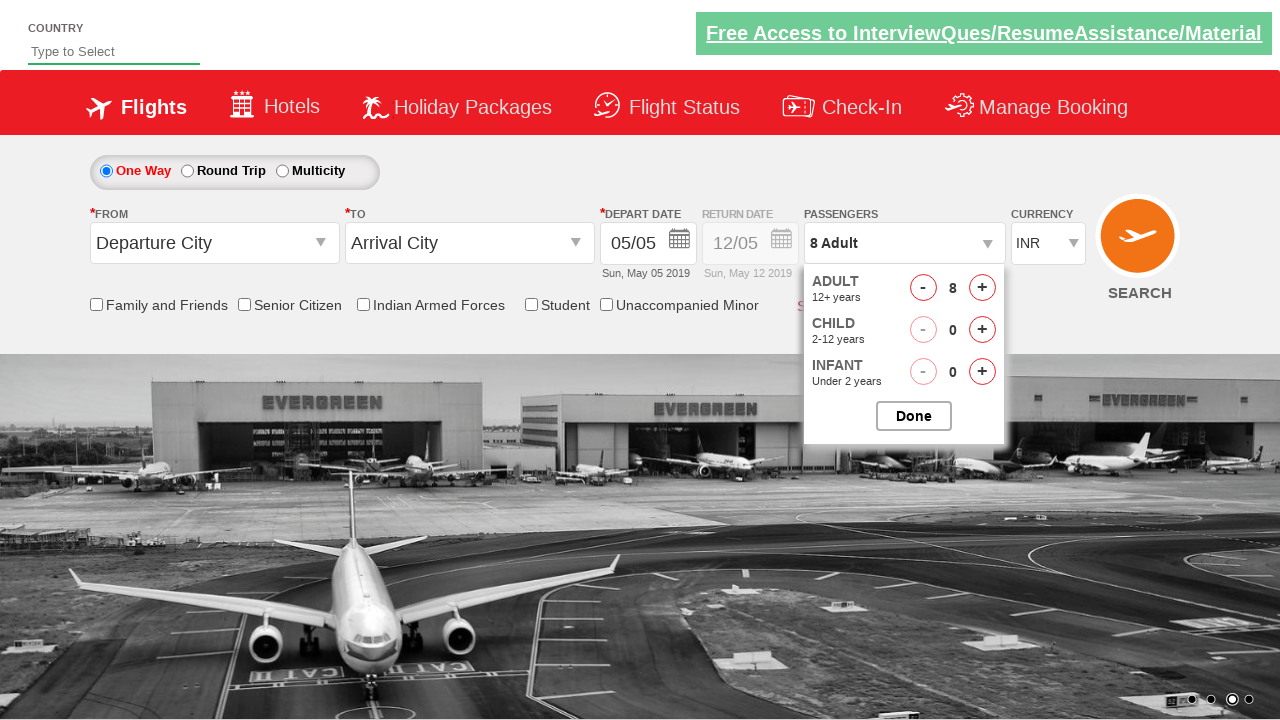

Decreased adult count (iteration 2/8) at (923, 288) on xpath=//span[contains(@id,"hrefDecAdt")]
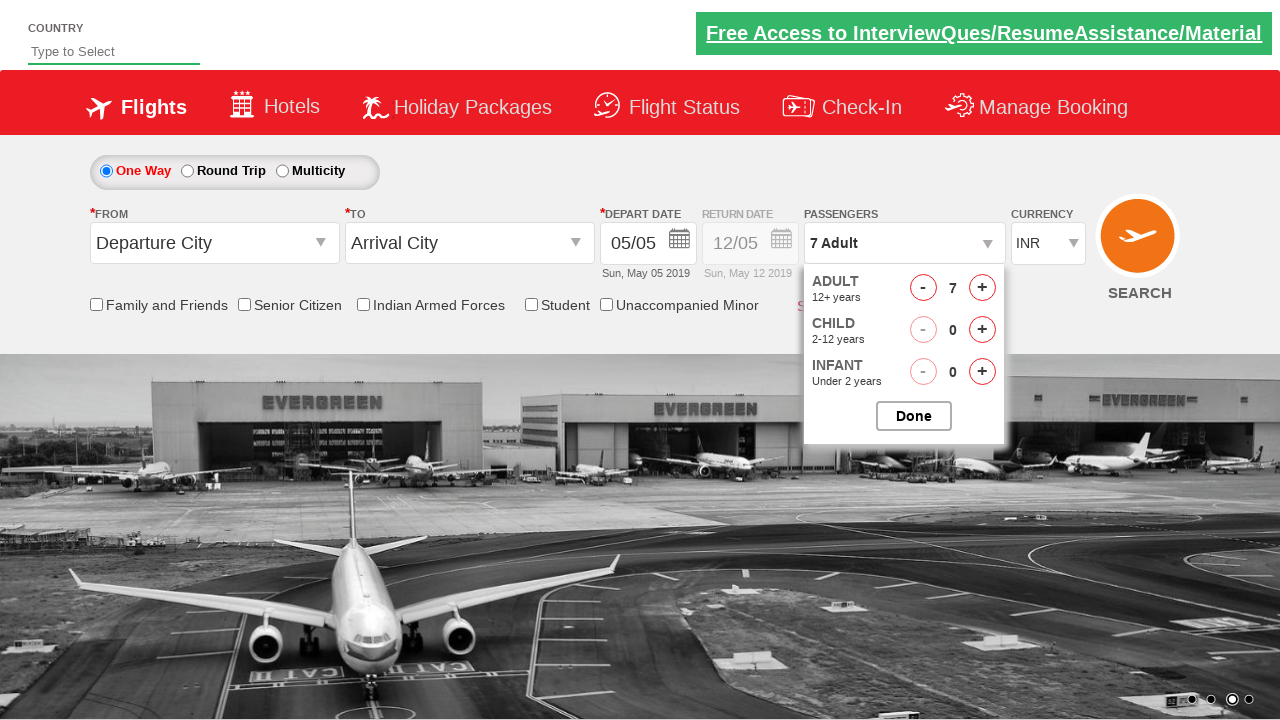

Decreased adult count (iteration 3/8) at (923, 288) on xpath=//span[contains(@id,"hrefDecAdt")]
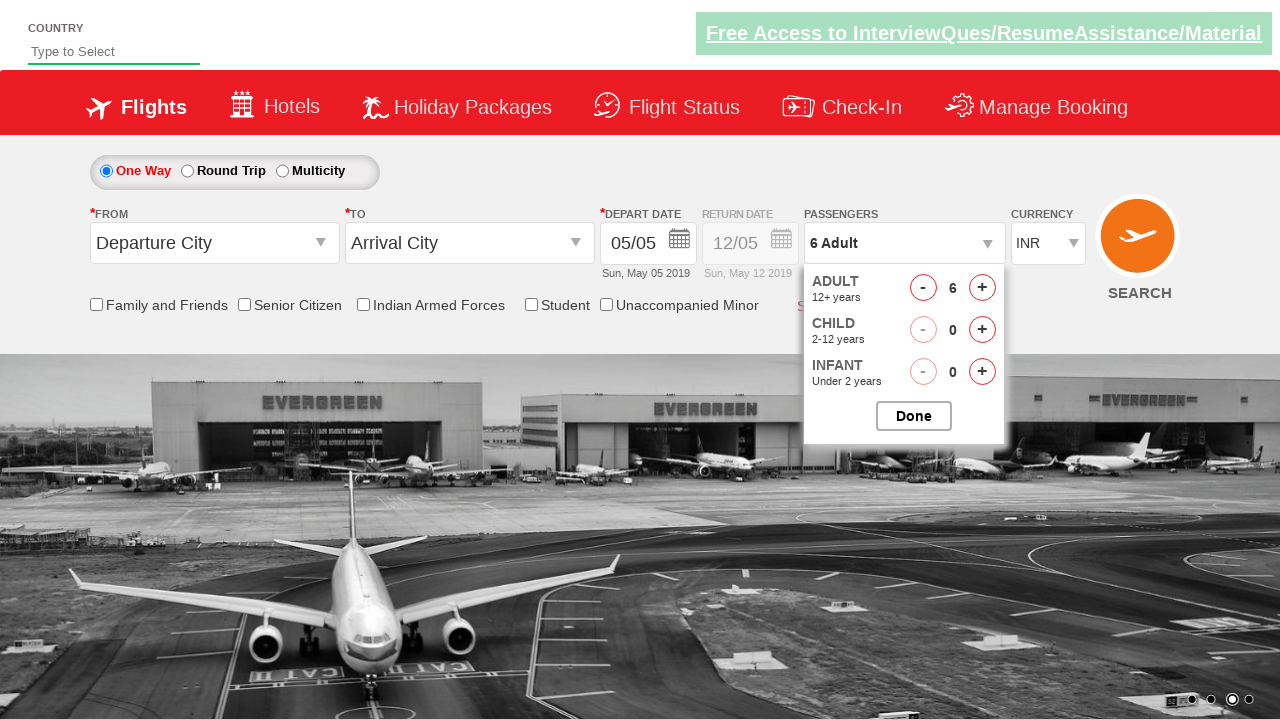

Decreased adult count (iteration 4/8) at (923, 288) on xpath=//span[contains(@id,"hrefDecAdt")]
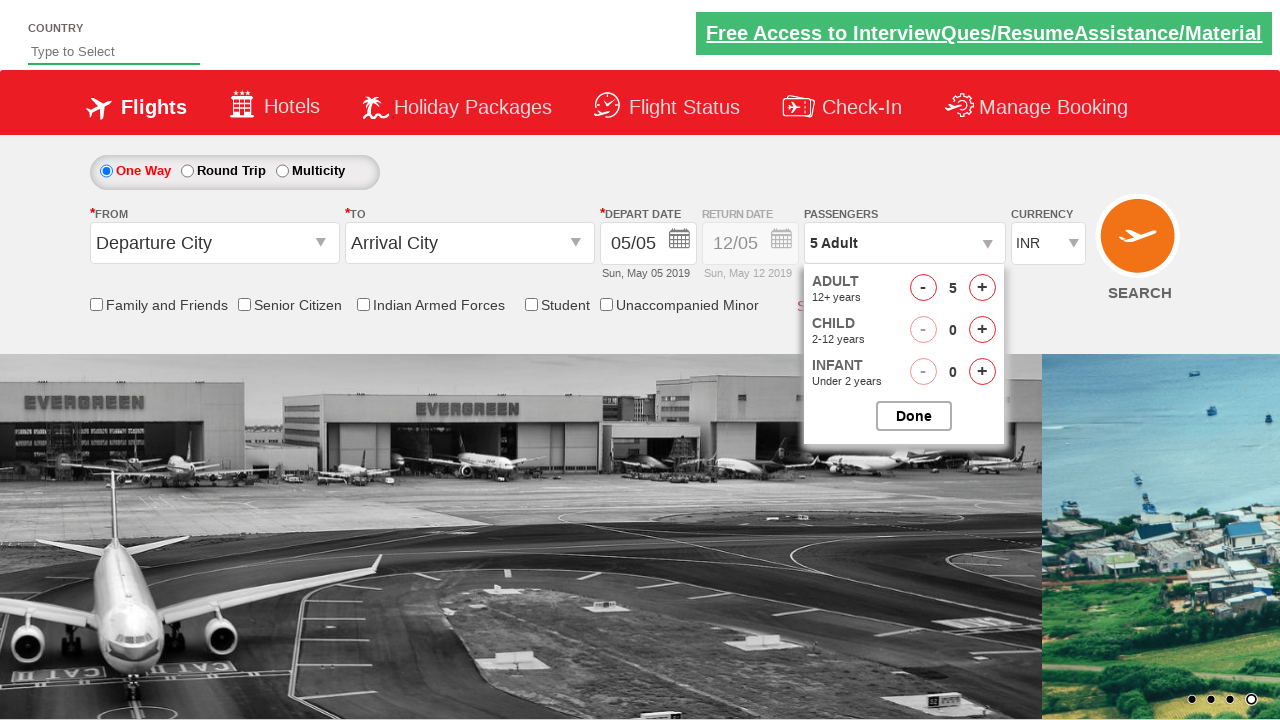

Decreased adult count (iteration 5/8) at (923, 288) on xpath=//span[contains(@id,"hrefDecAdt")]
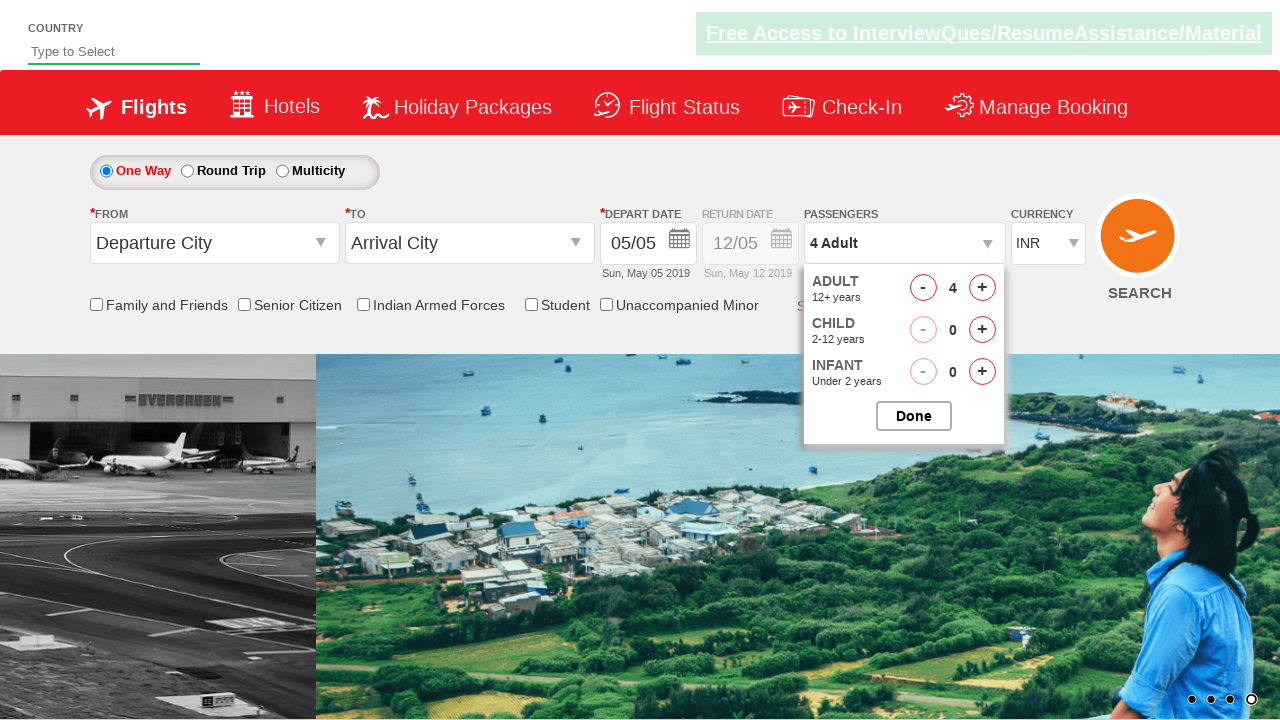

Decreased adult count (iteration 6/8) at (923, 288) on xpath=//span[contains(@id,"hrefDecAdt")]
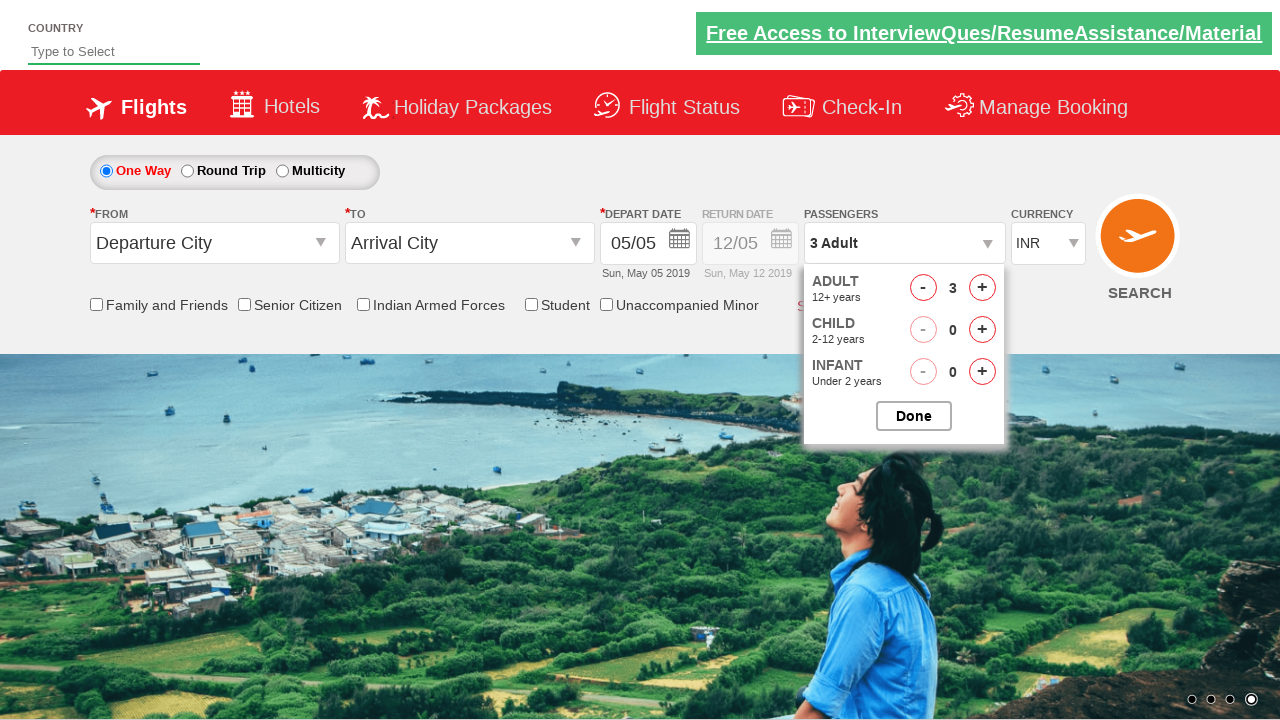

Decreased adult count (iteration 7/8) at (923, 288) on xpath=//span[contains(@id,"hrefDecAdt")]
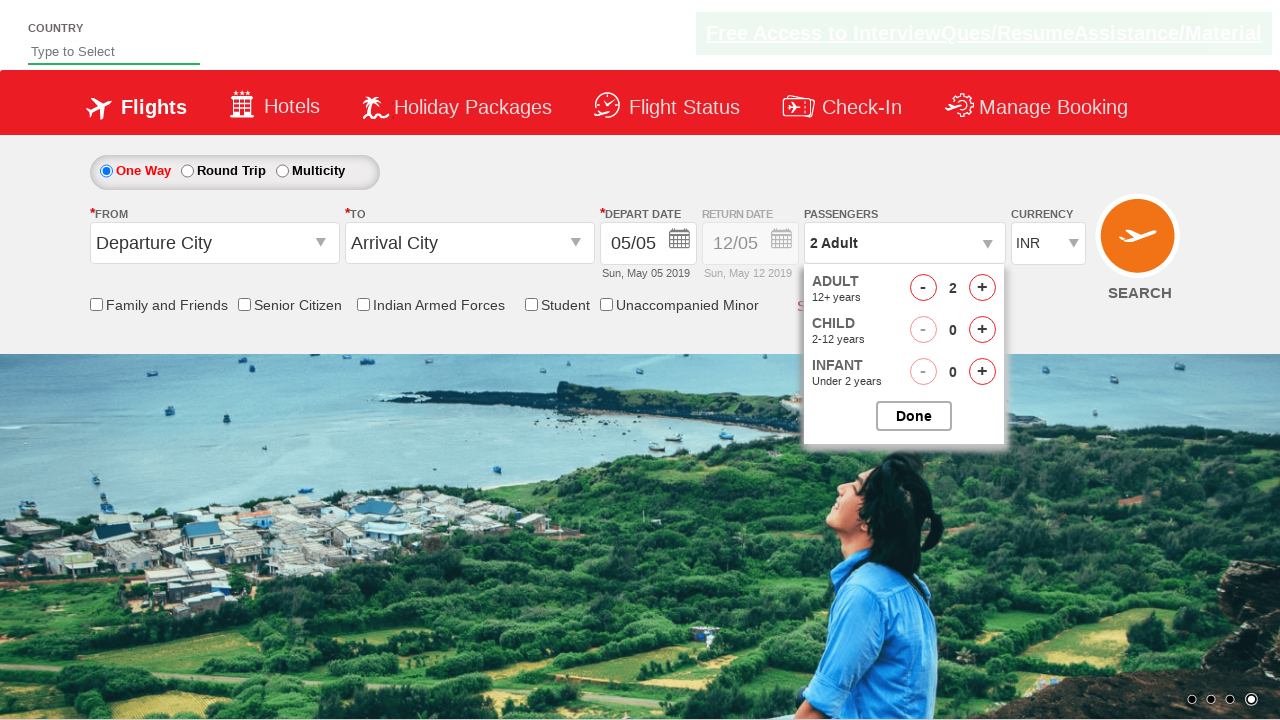

Decreased adult count (iteration 8/8) at (923, 288) on xpath=//span[contains(@id,"hrefDecAdt")]
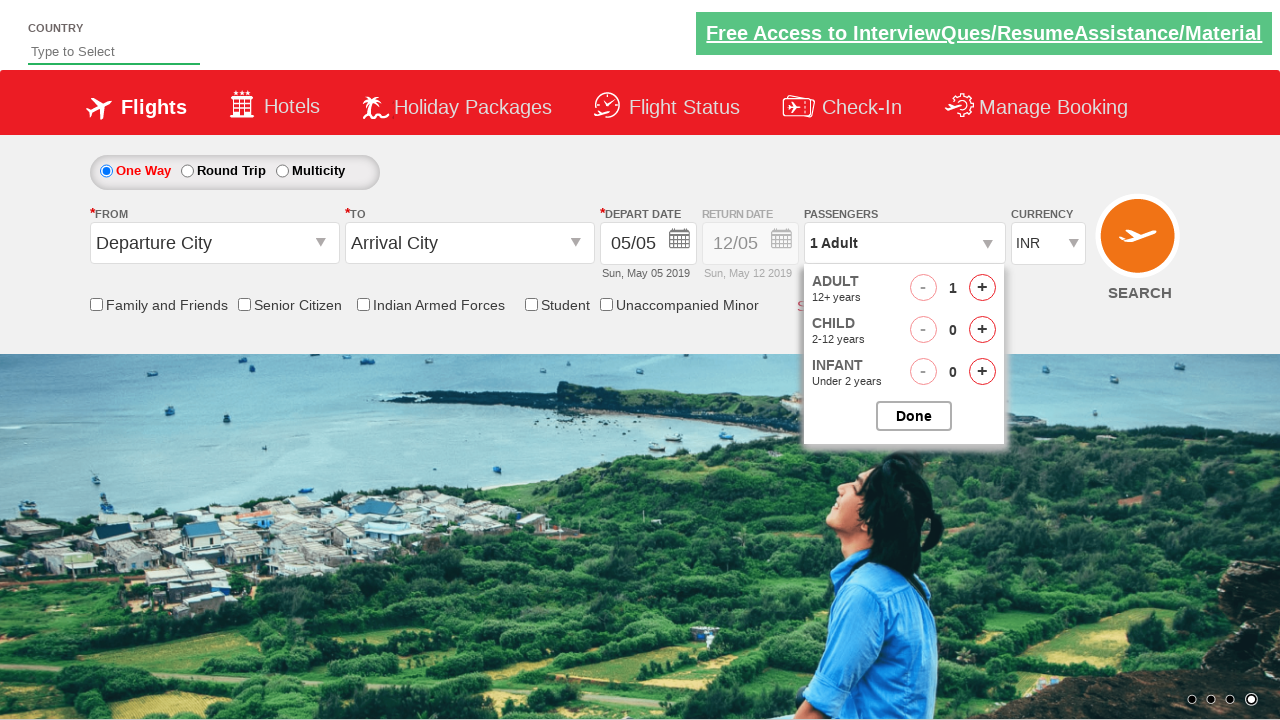

Closed passenger selection panel at (914, 416) on xpath=//input[contains(@id,"btnclosepaxoption")]
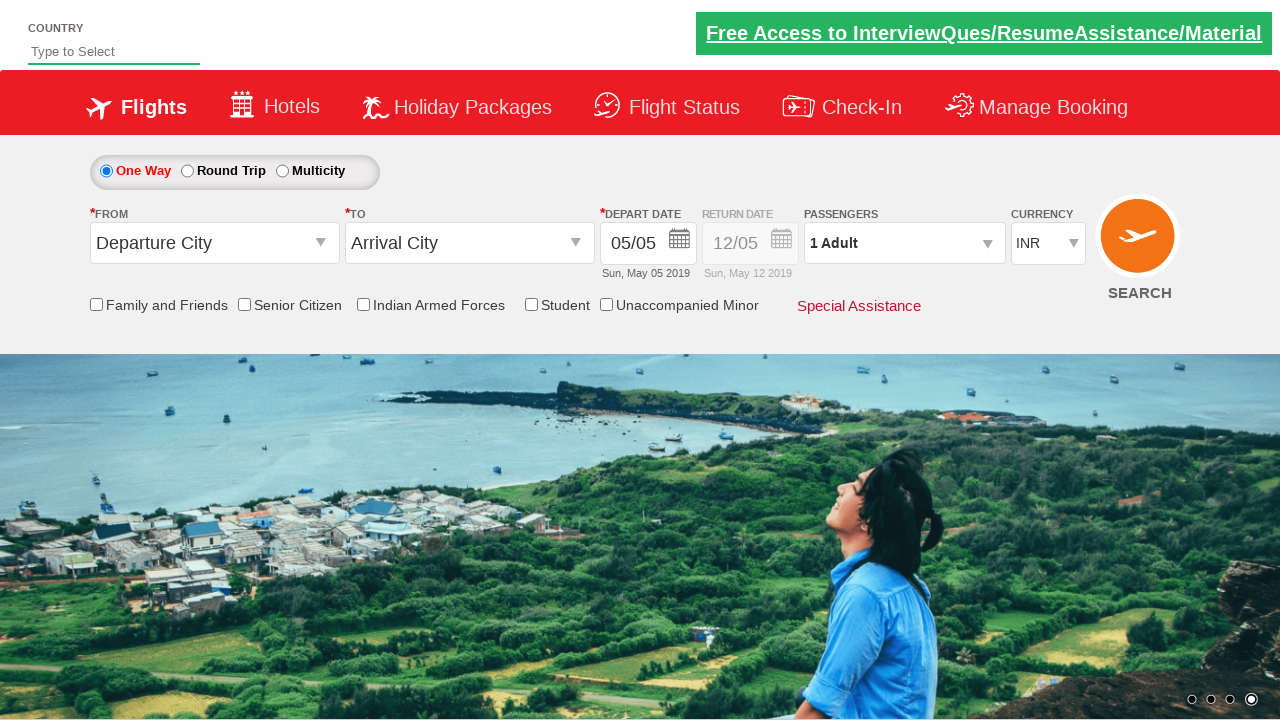

Clicked origin station field at (214, 243) on xpath=//input[contains(@id,"originStation1_CTXT")]
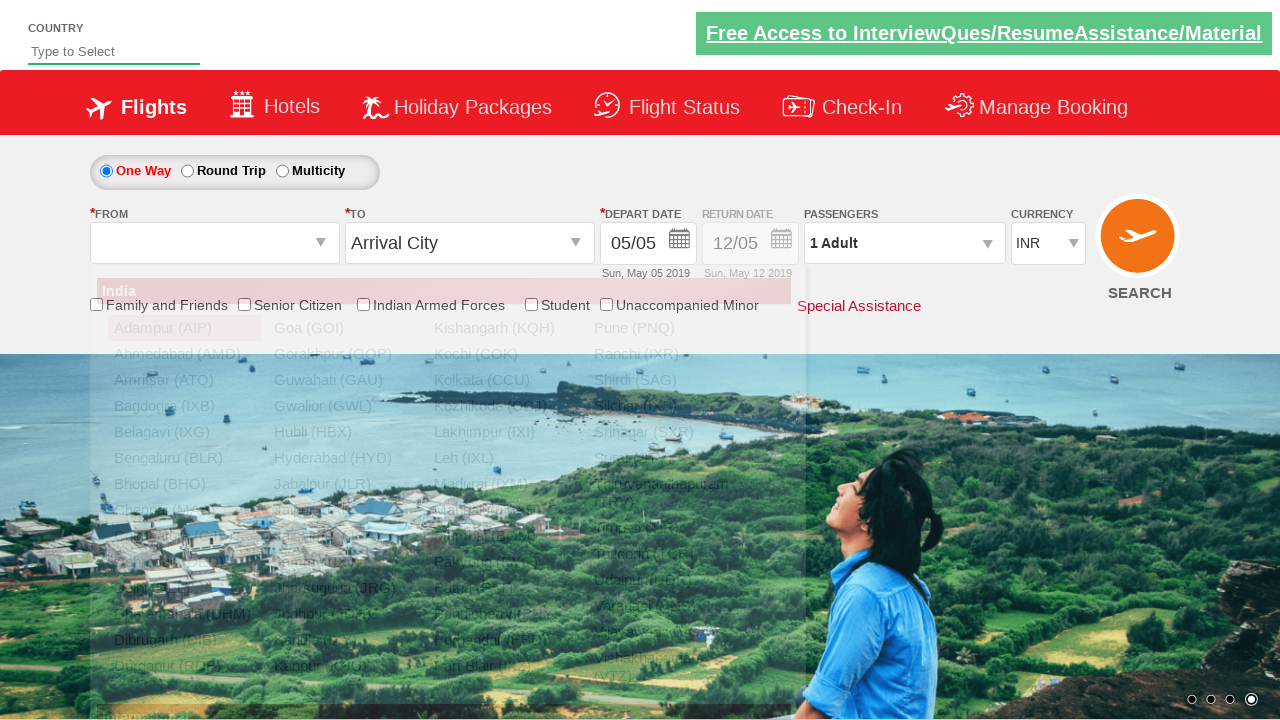

Selected Goa as origin station at (344, 328) on xpath=//*[text()=" Goa (GOI)"]
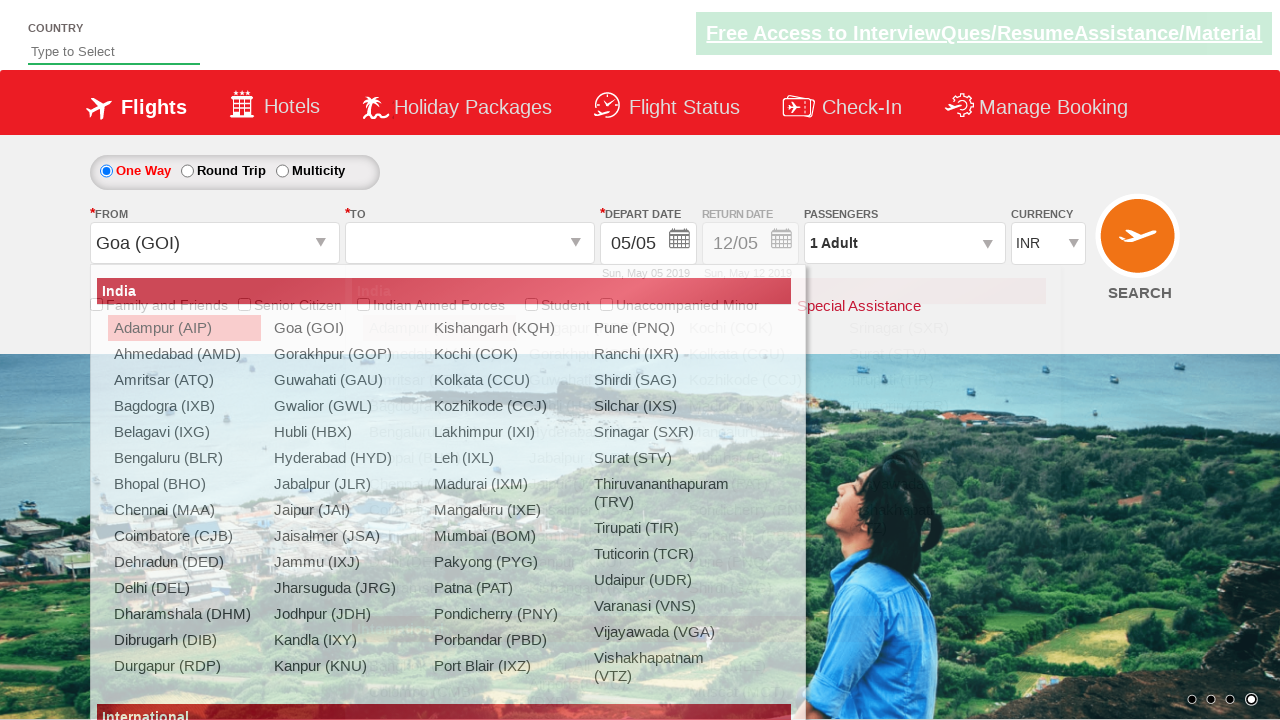

Selected Bangkok as destination station at (439, 666) on (//*[text()=" Bangkok (BKK)"])[2]
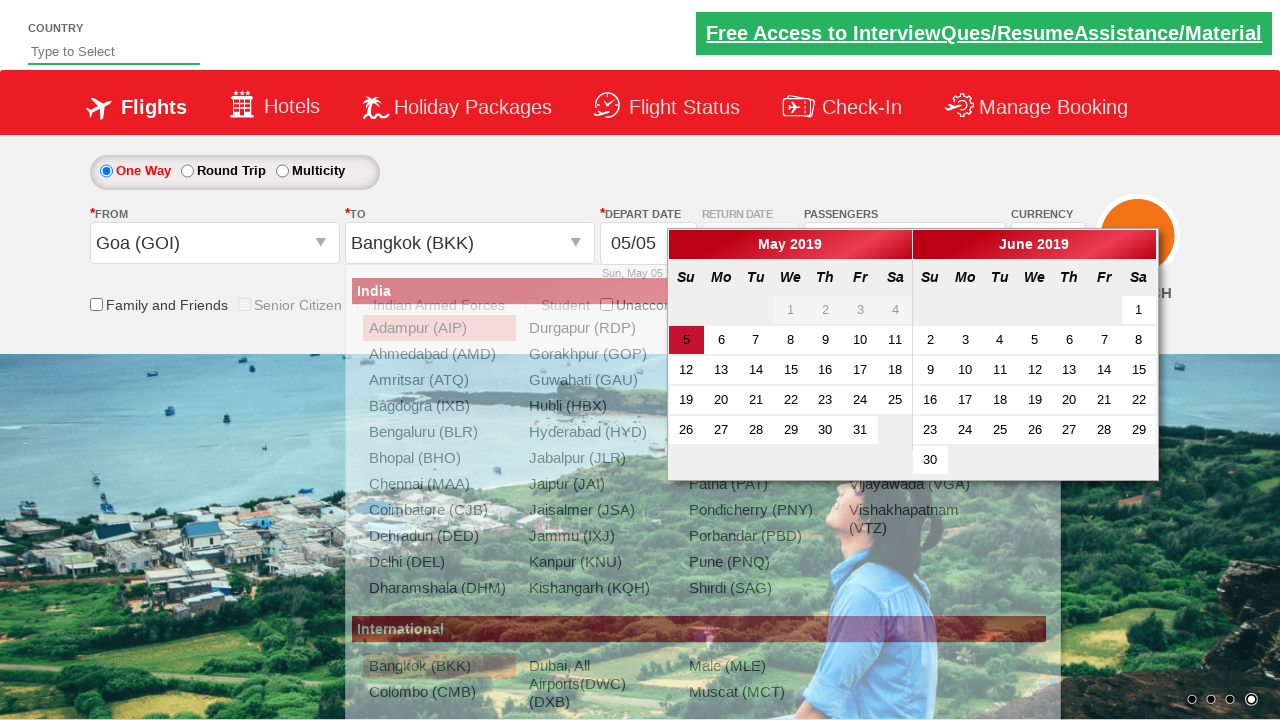

Filled auto-suggest field with 'Can' on #autosuggest
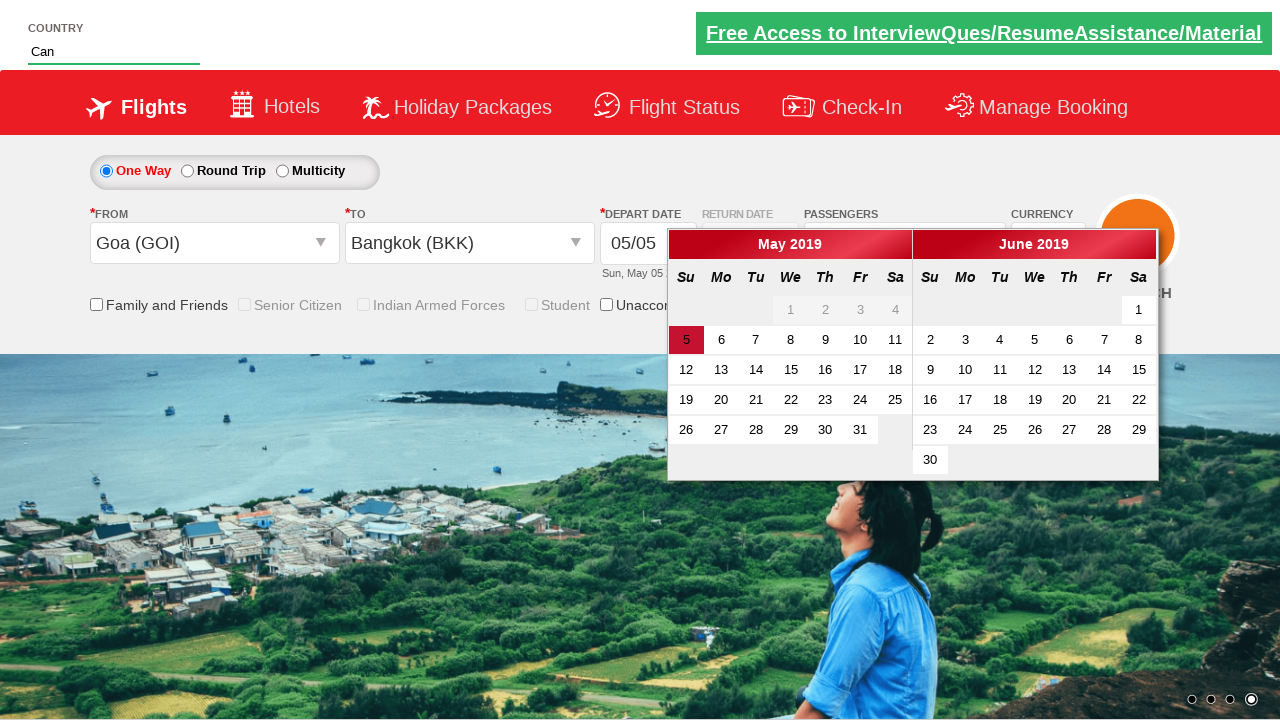

Auto-suggest options loaded
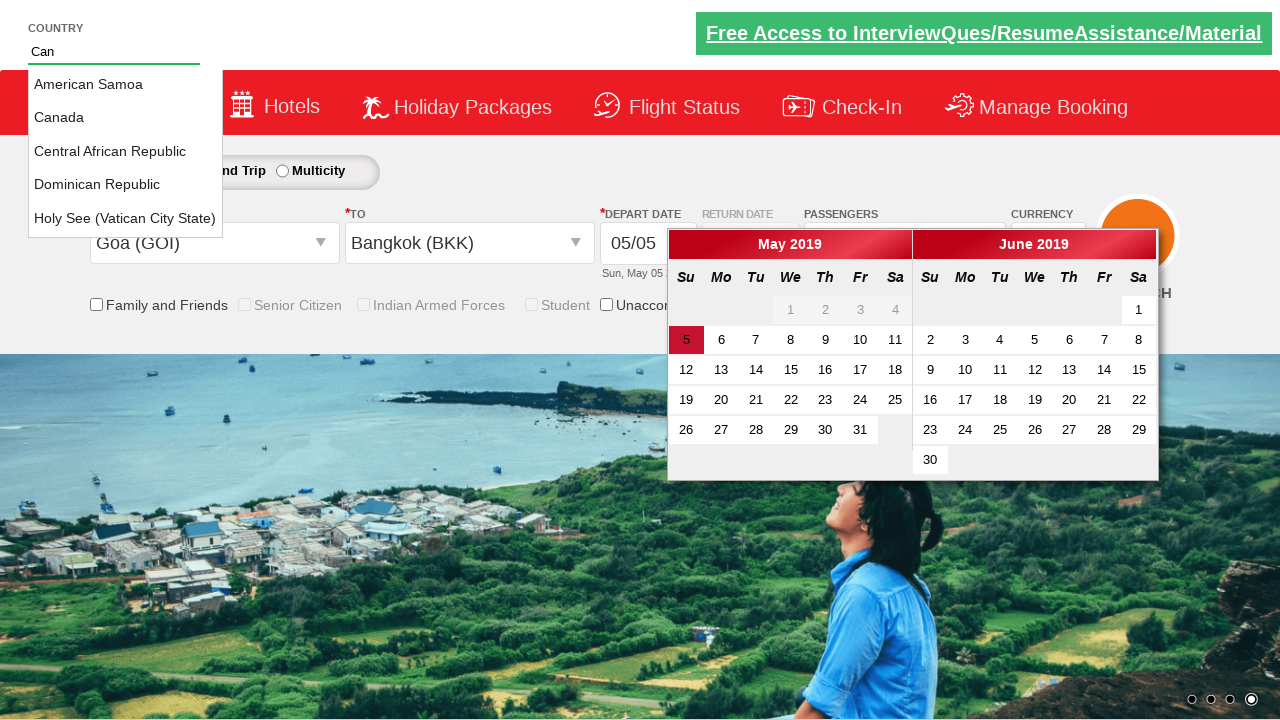

Selected Canada from auto-suggest options at (126, 118) on xpath=//ul[@id="ui-id-1"]//a >> nth=1
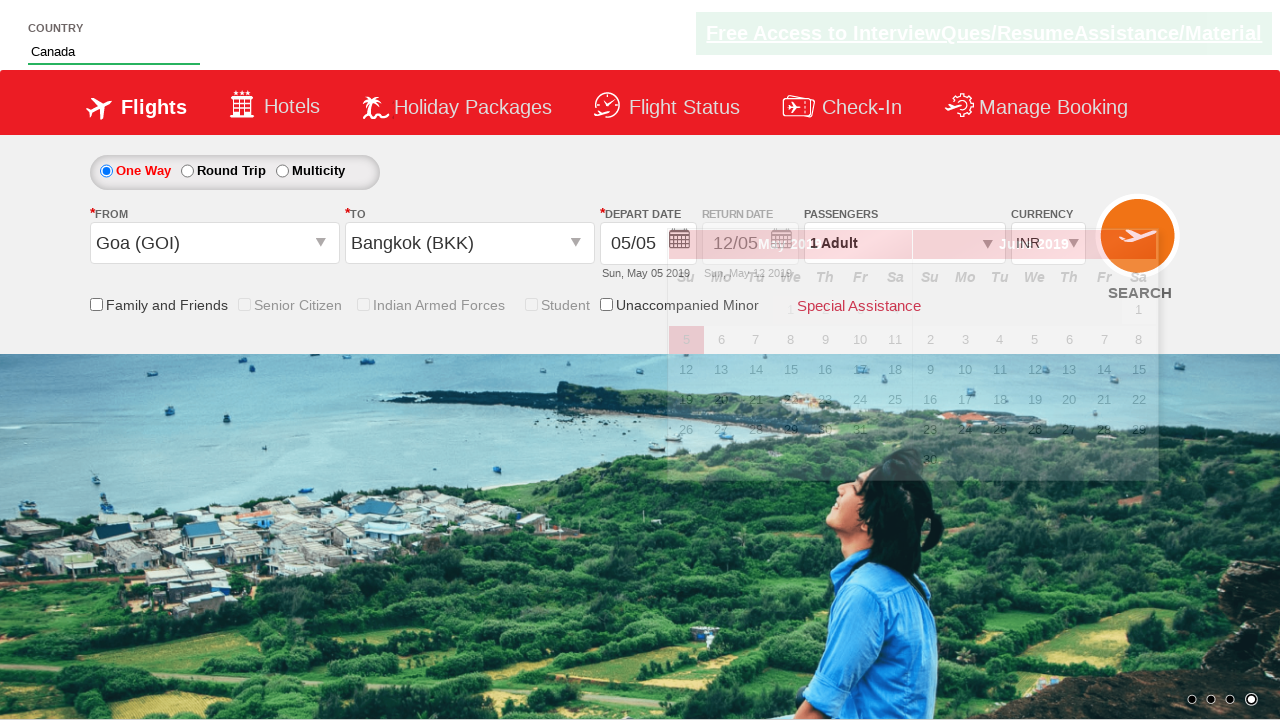

Selected round trip option at (187, 171) on #ctl00_mainContent_rbtnl_Trip_1
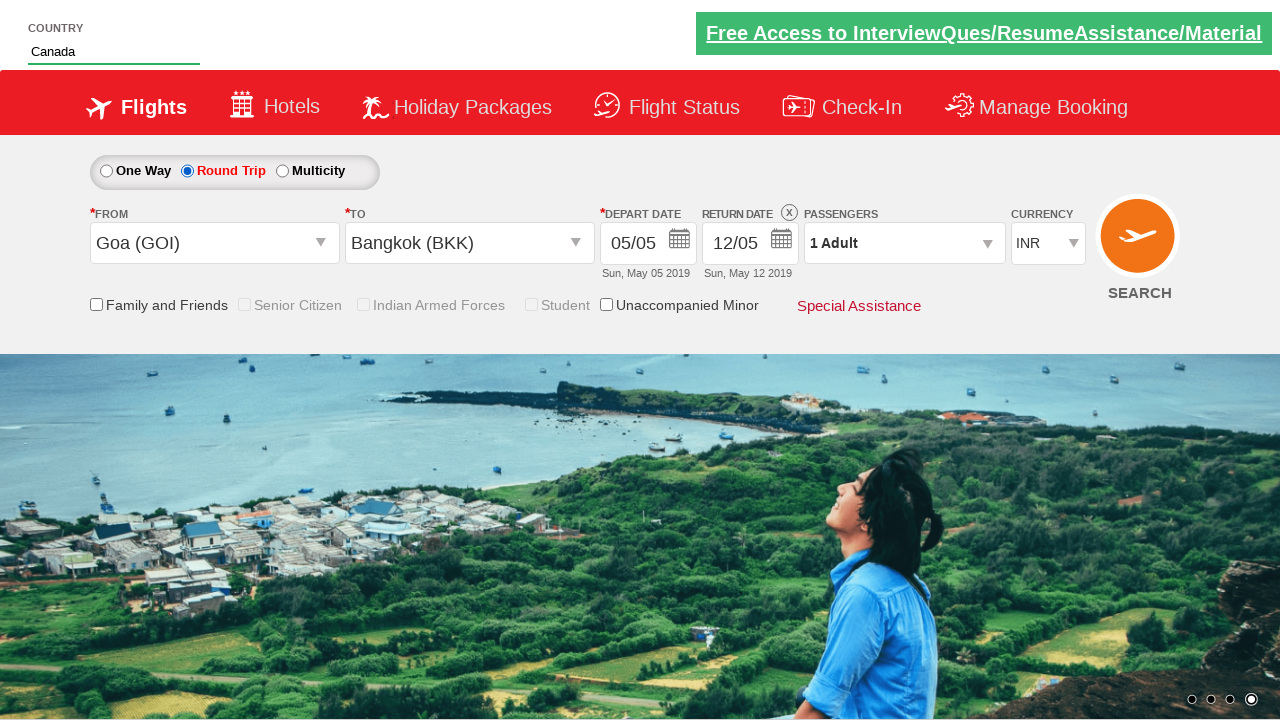

Clicked multi-city trip option at (282, 171) on xpath=//input[contains(@id,"Trip_2")]
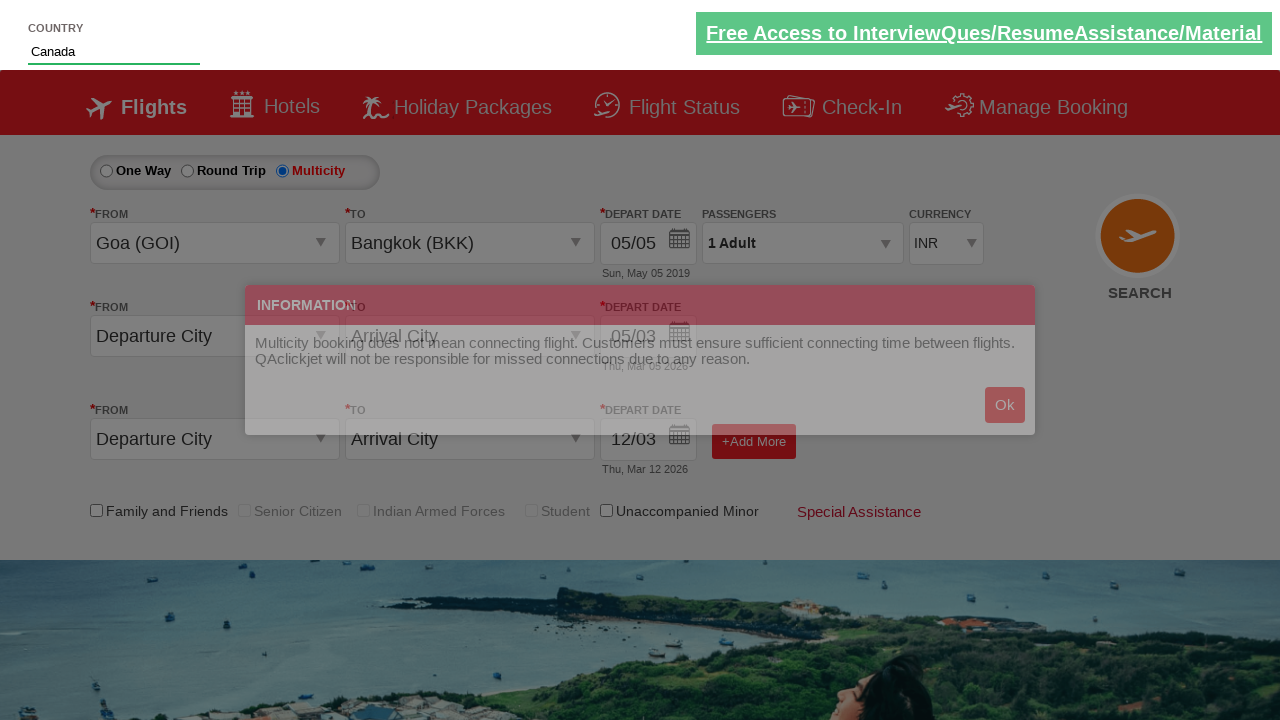

Closed multi-city alert modal at (1005, 405) on #MultiCityModelAlert
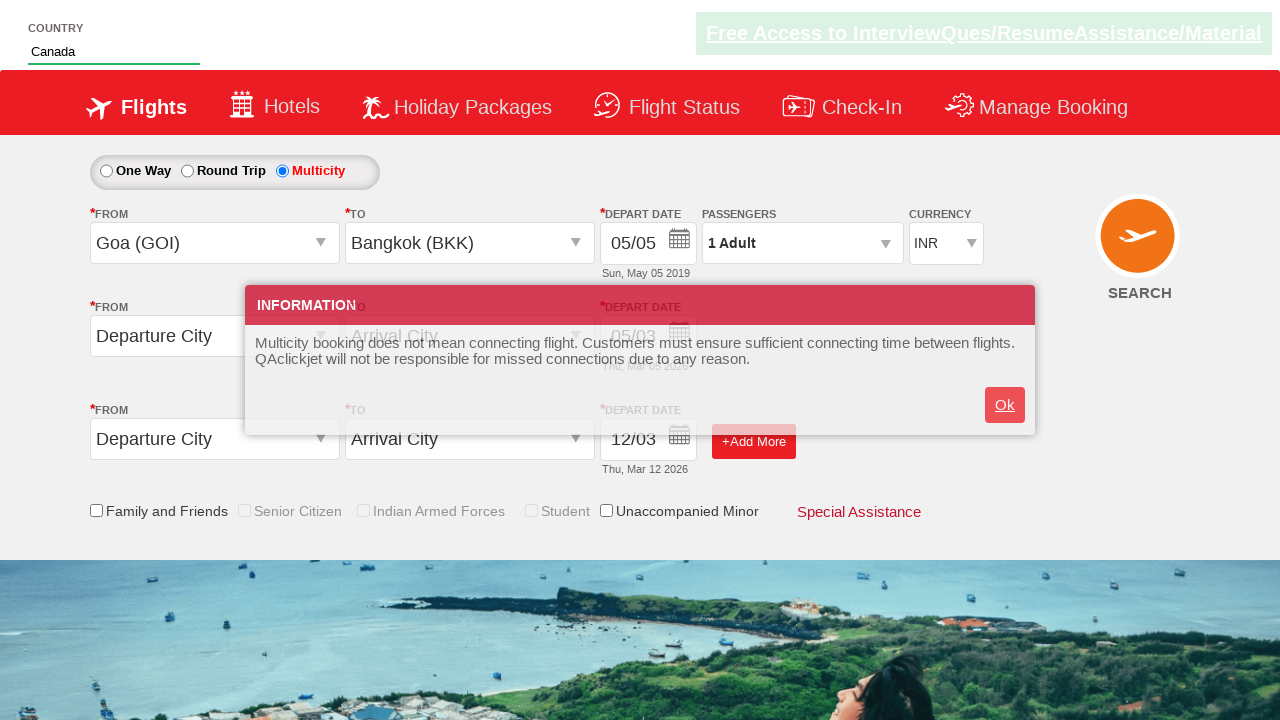

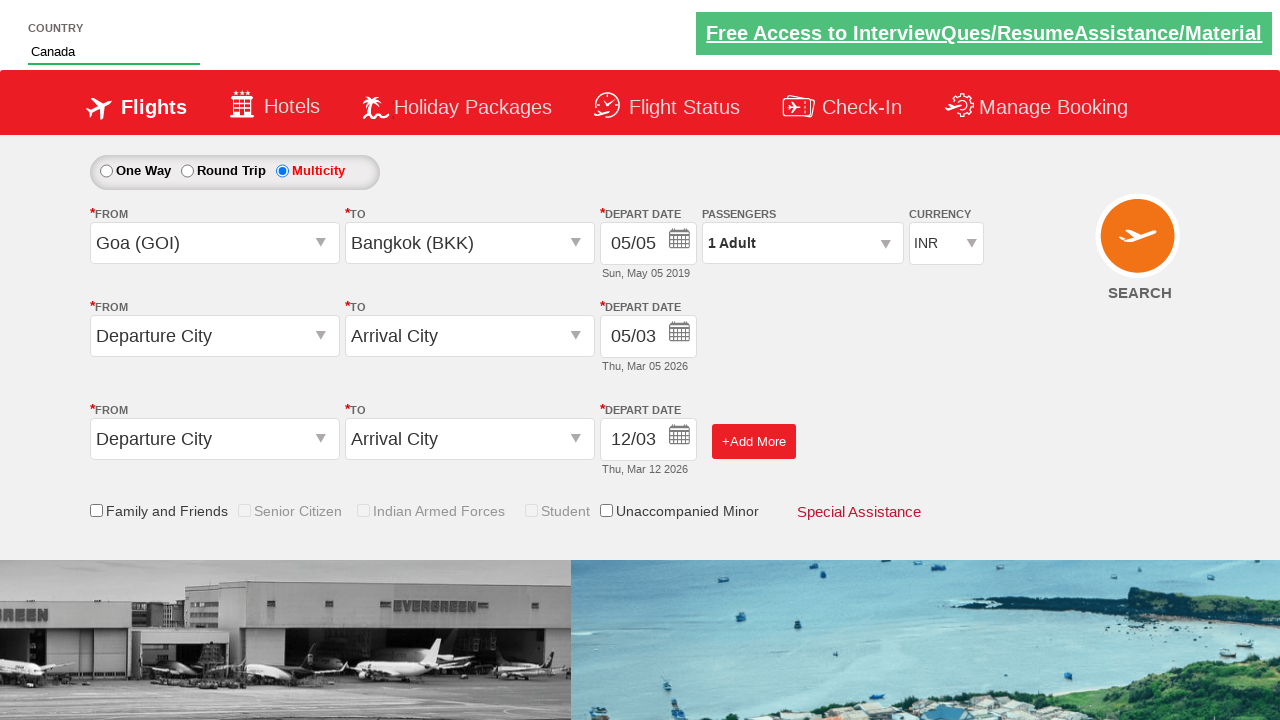